Tests browser alert functionality by clicking a timer alert button, waiting for the alert to appear, and accepting it

Starting URL: https://demoqa.com/alerts

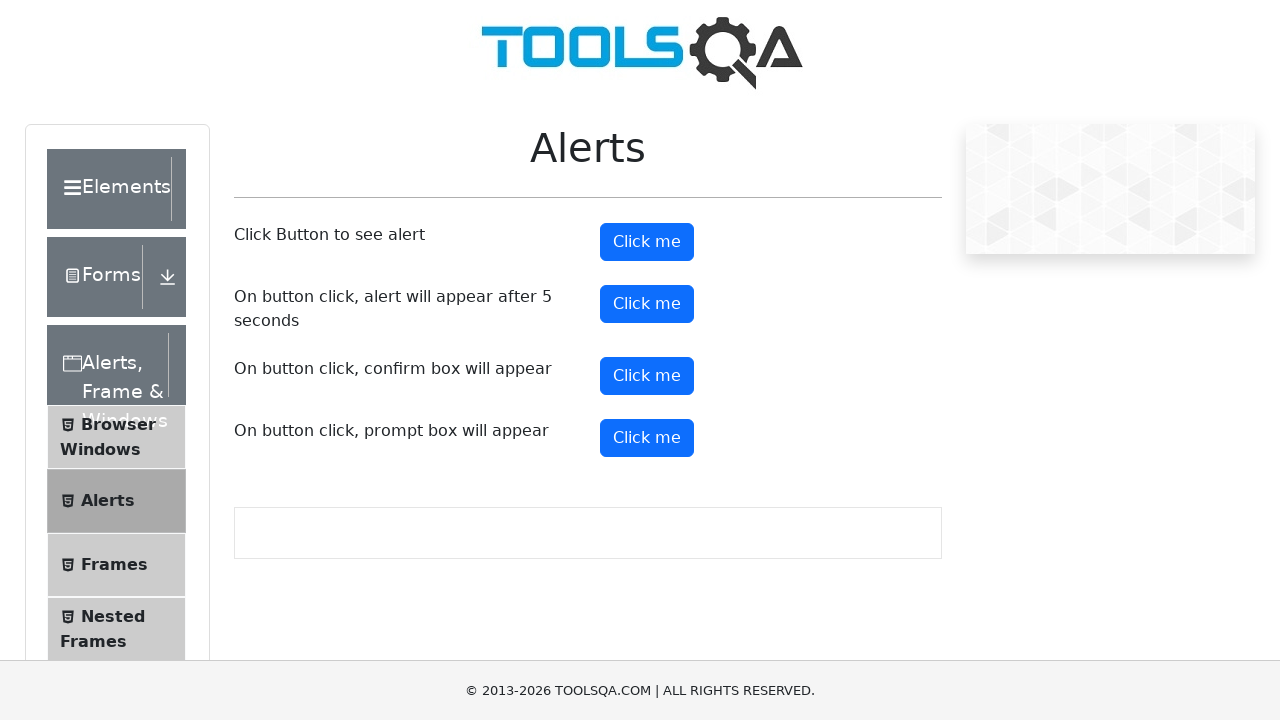

Verified page title is 'Alerts'
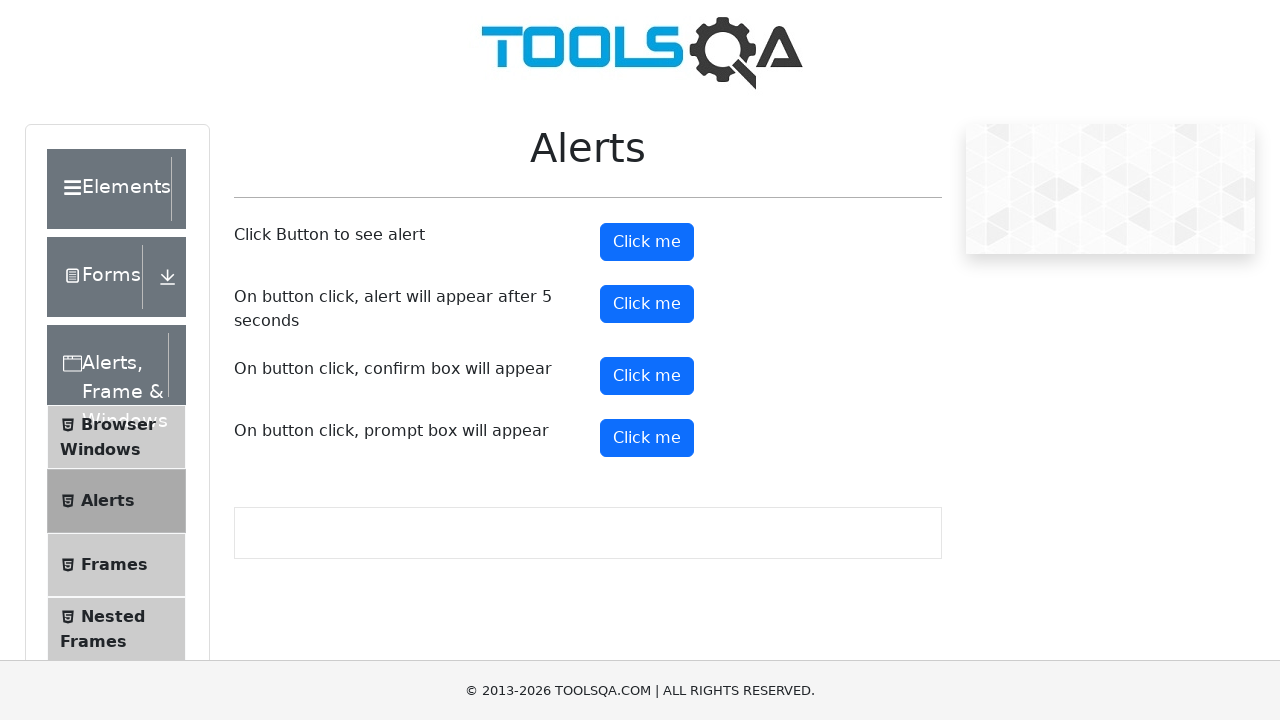

Scrolled timer alert button into view
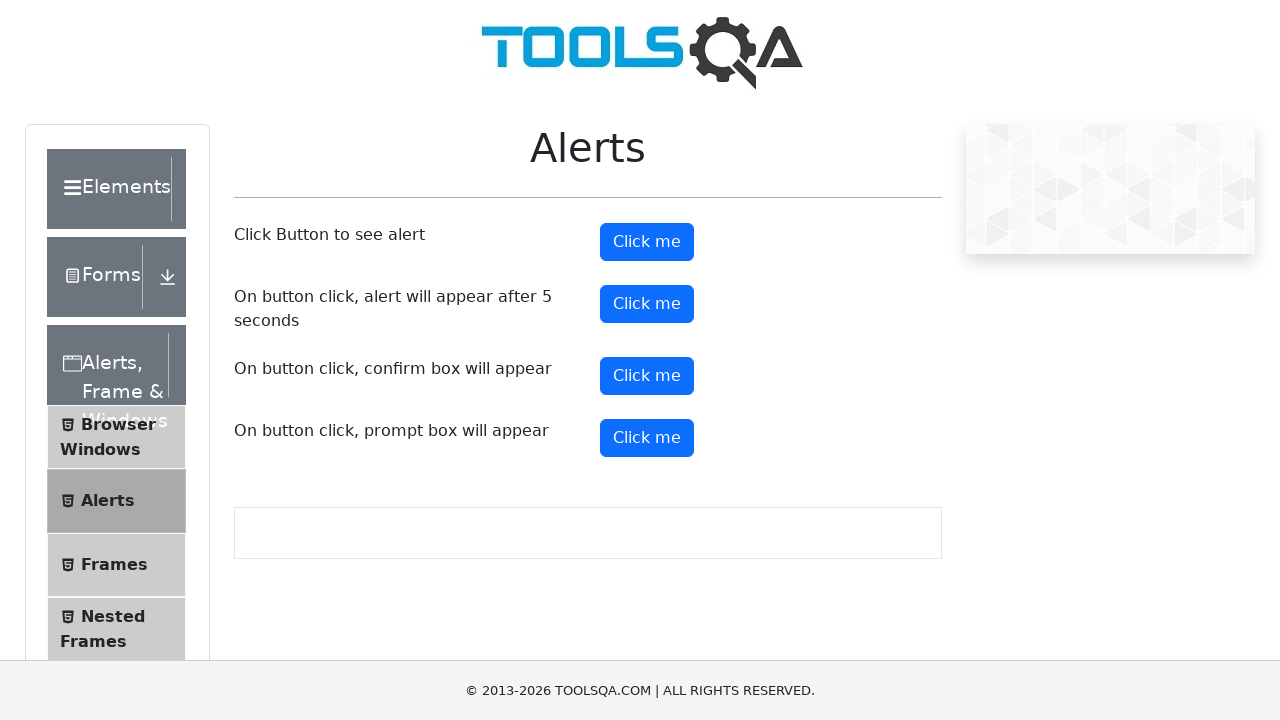

Clicked the timer alert button at (647, 304) on #timerAlertButton
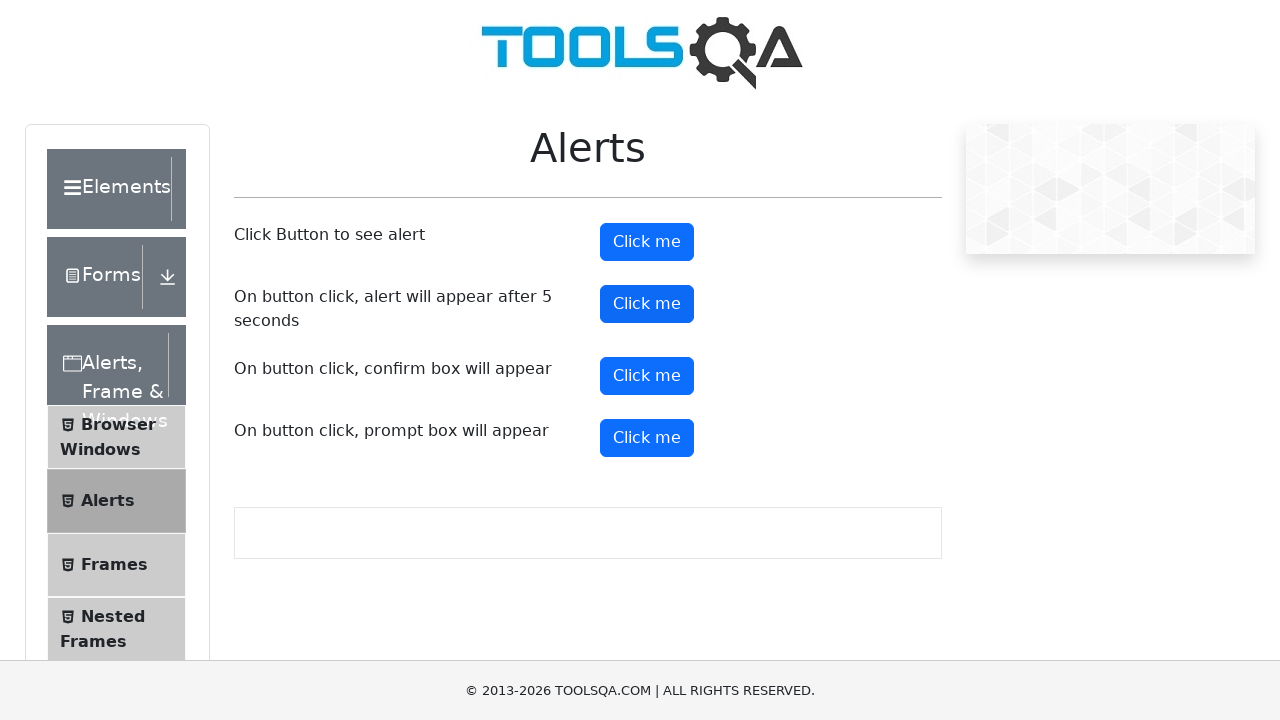

Set up dialog handler to accept alerts
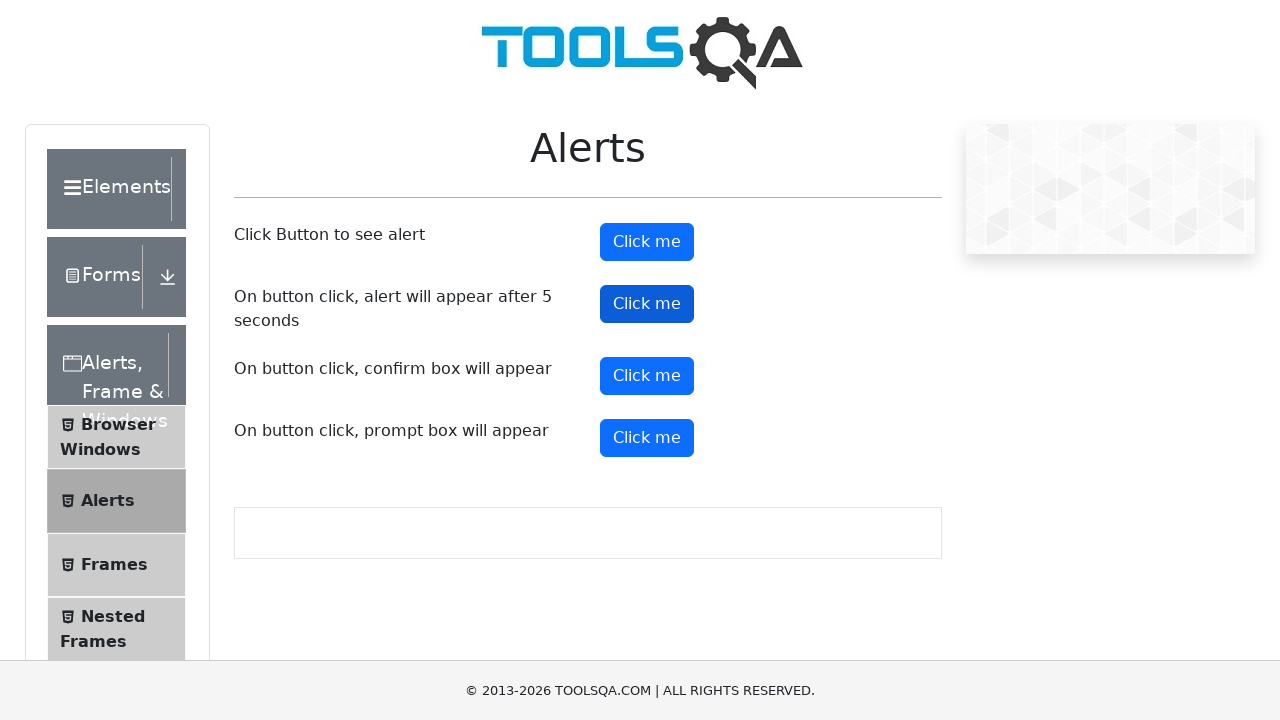

Waited 6 seconds for timer alert to appear and be accepted
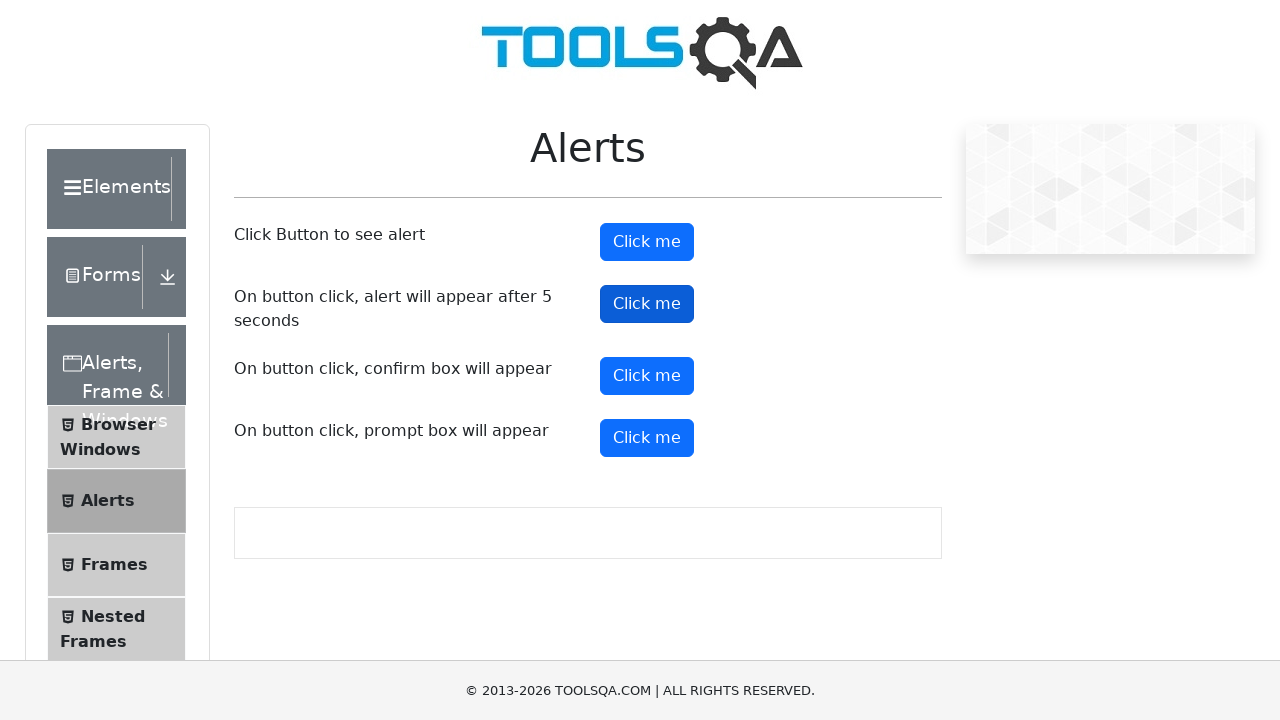

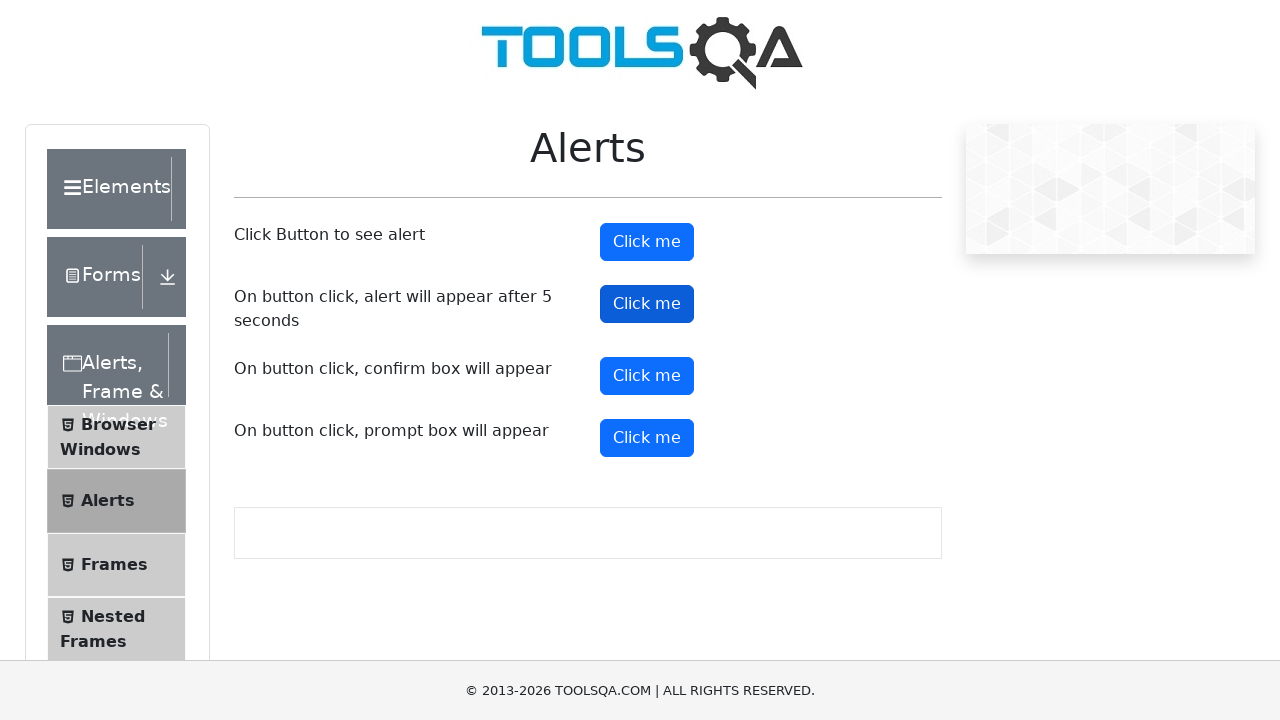